Navigates to the homepage and clicks on the Horizontal Slider link

Starting URL: http://the-internet.herokuapp.com/

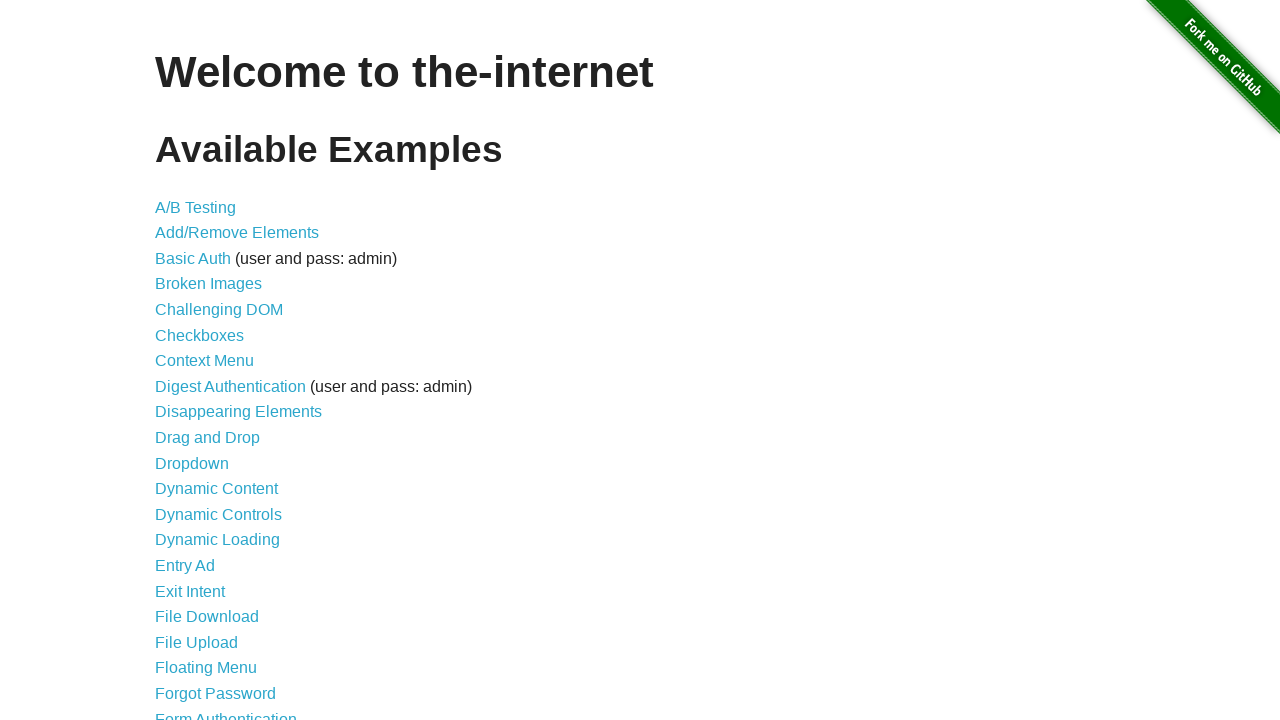

Navigated to the-internet.herokuapp.com homepage
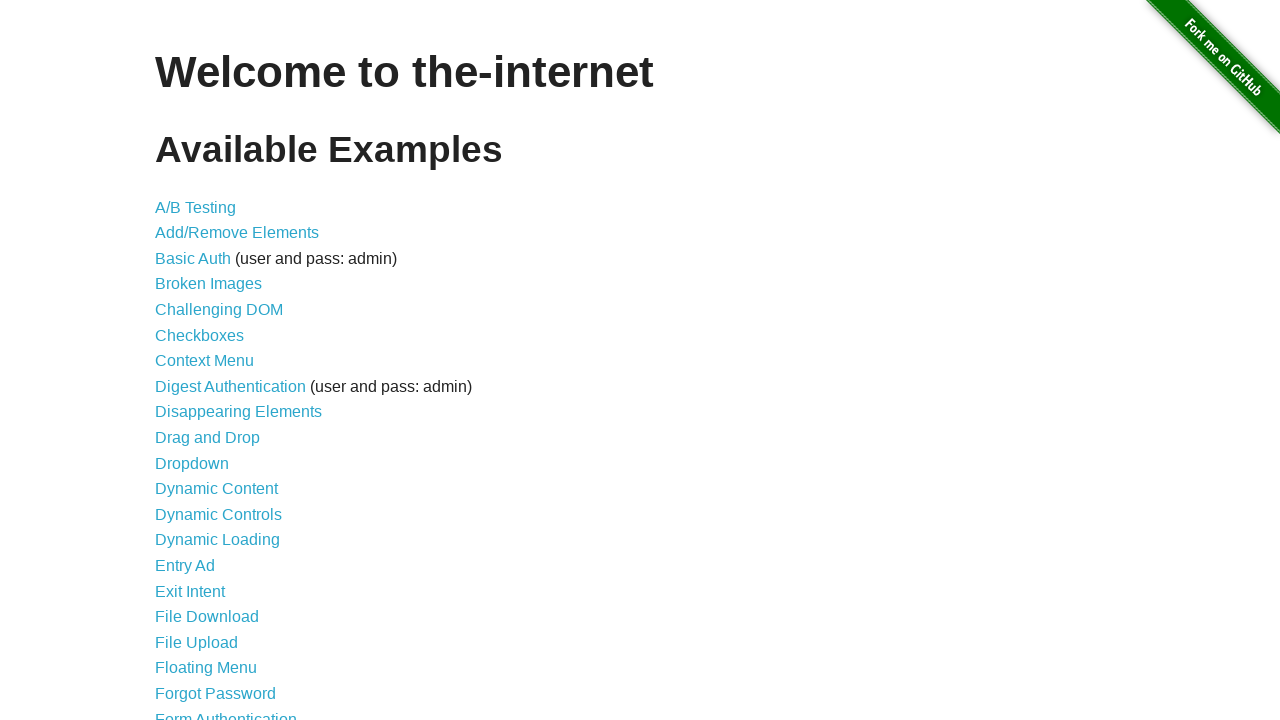

Clicked on the Horizontal Slider link at (214, 361) on a[href='/horizontal_slider']
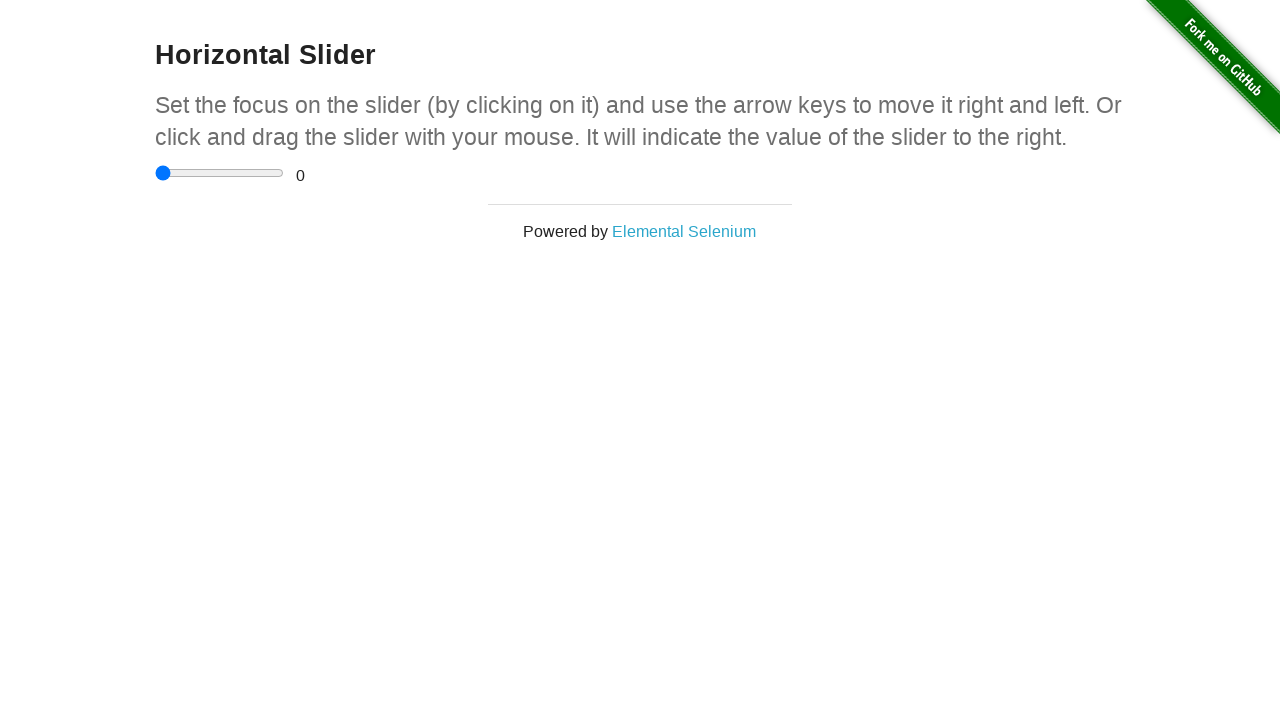

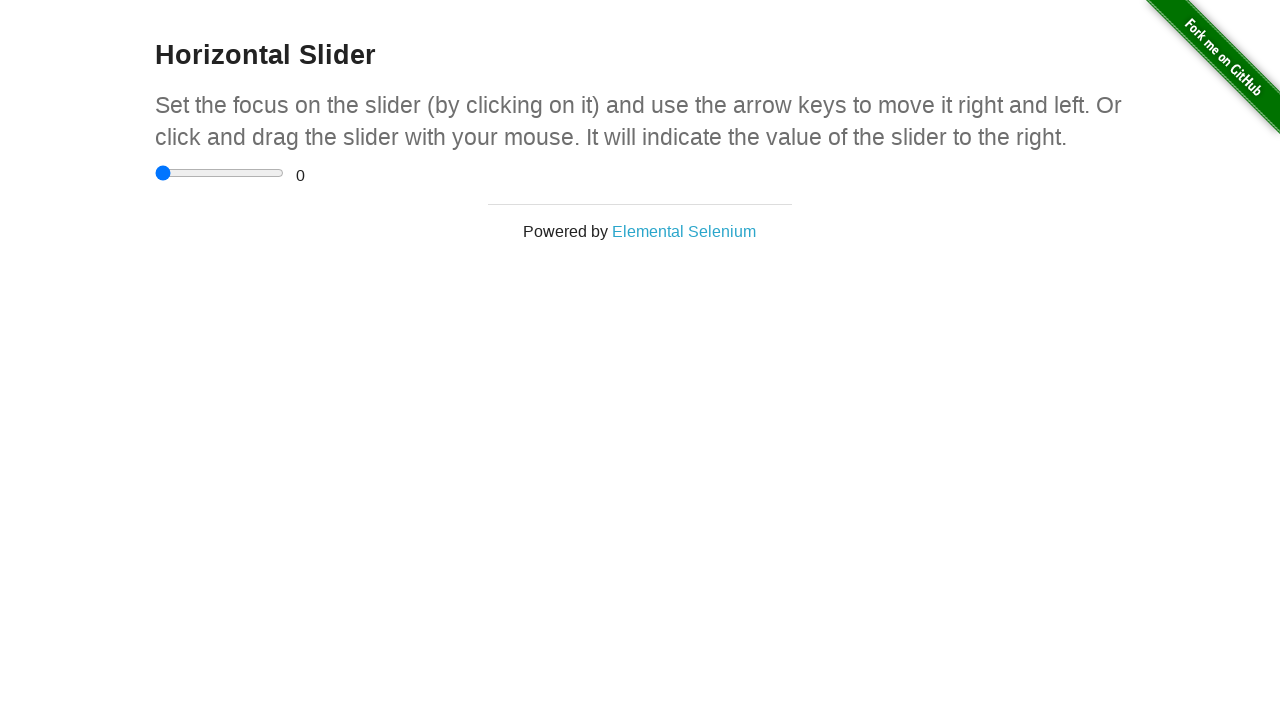